Tests JavaScript alert handling by filling a name field, clicking an alert button, and accepting the alert dialog that appears

Starting URL: https://rahulshettyacademy.com/AutomationPractice/

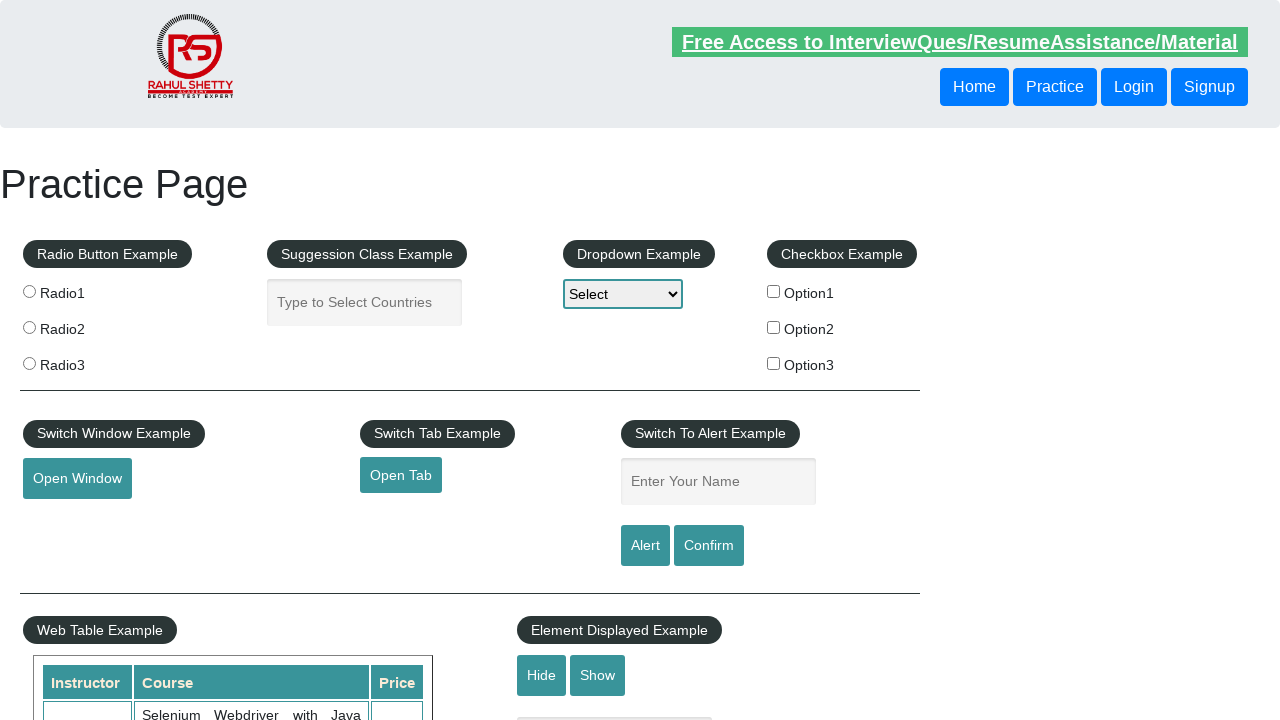

Filled name field with 'Navod' on #name
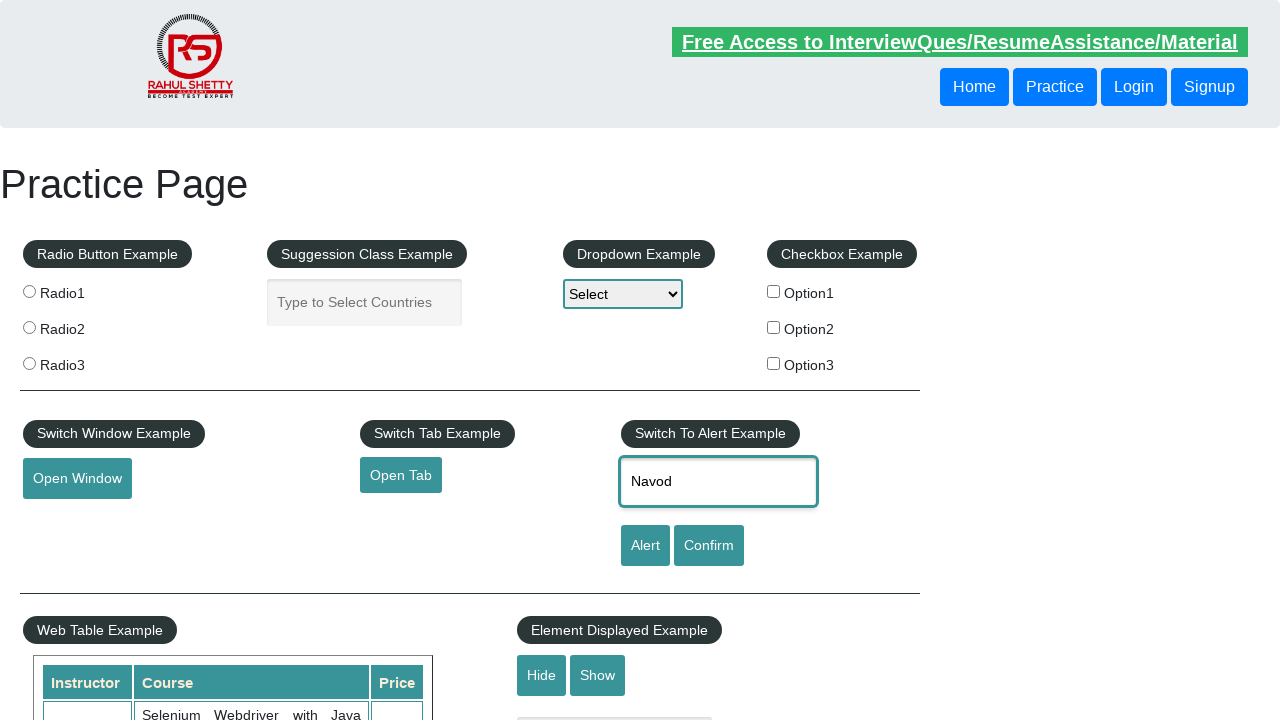

Clicked alert button at (645, 546) on #alertbtn
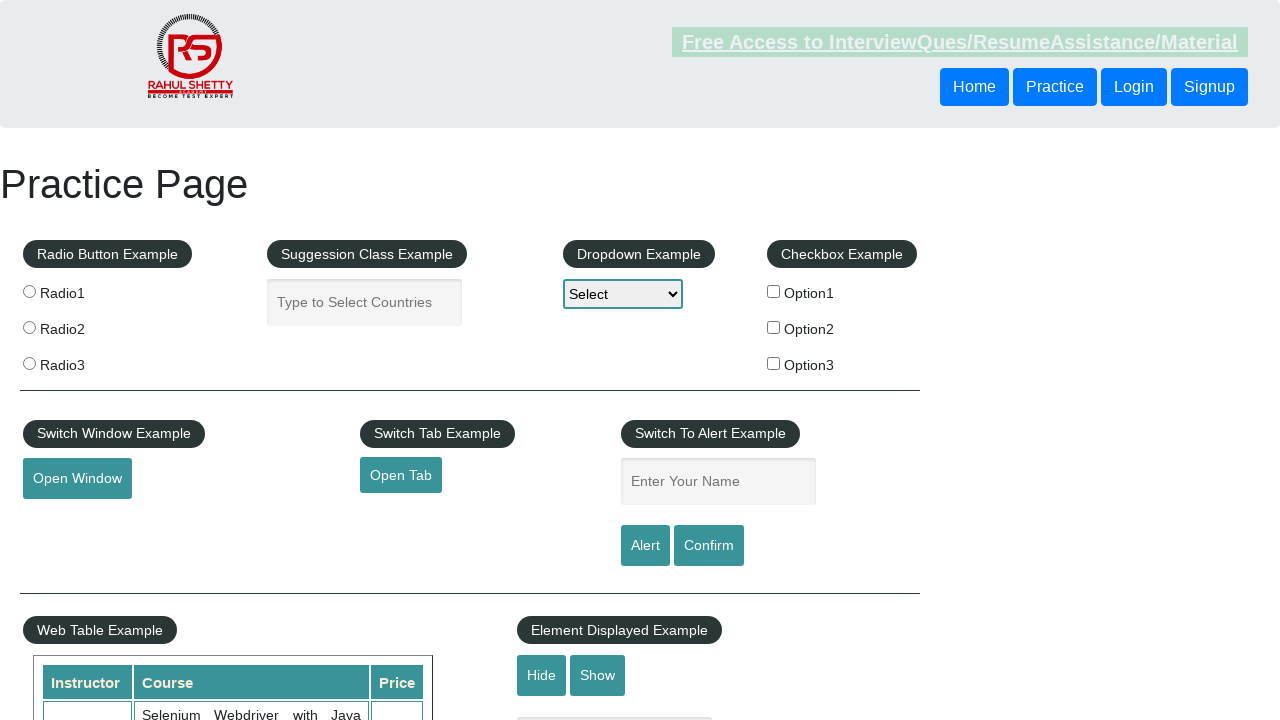

Set up dialog handler to accept alerts
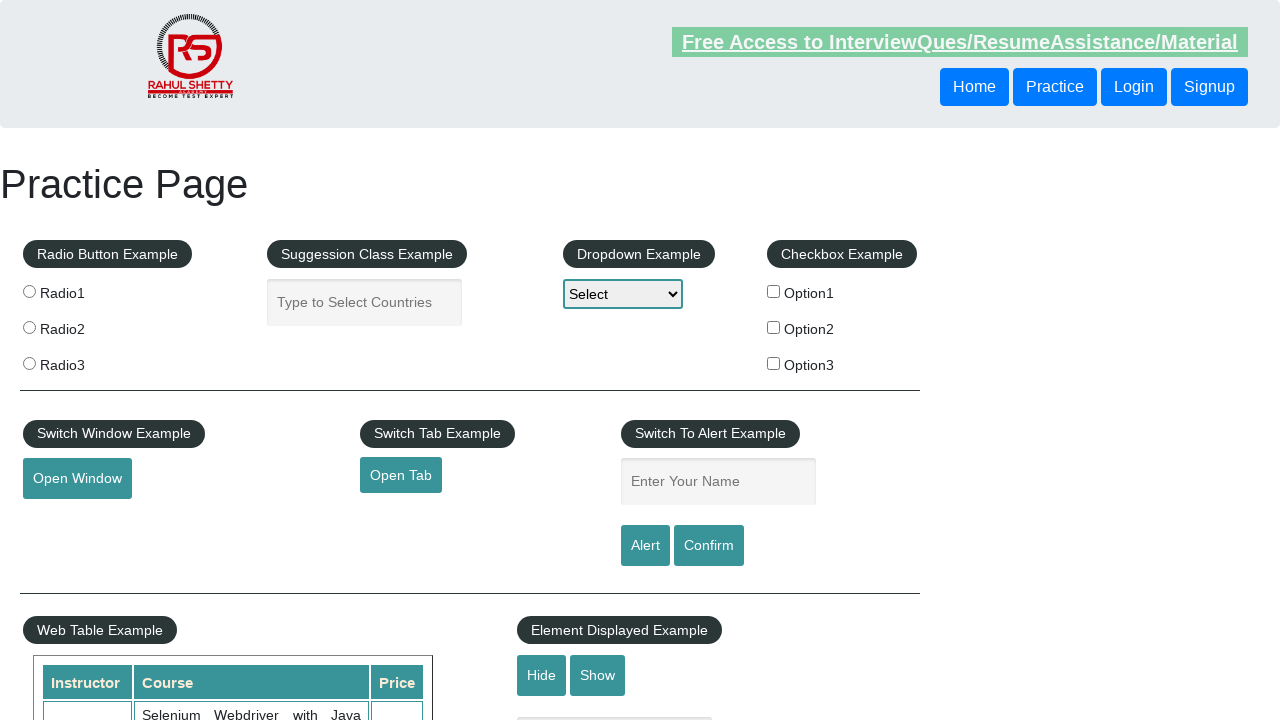

Registered explicit dialog handler function
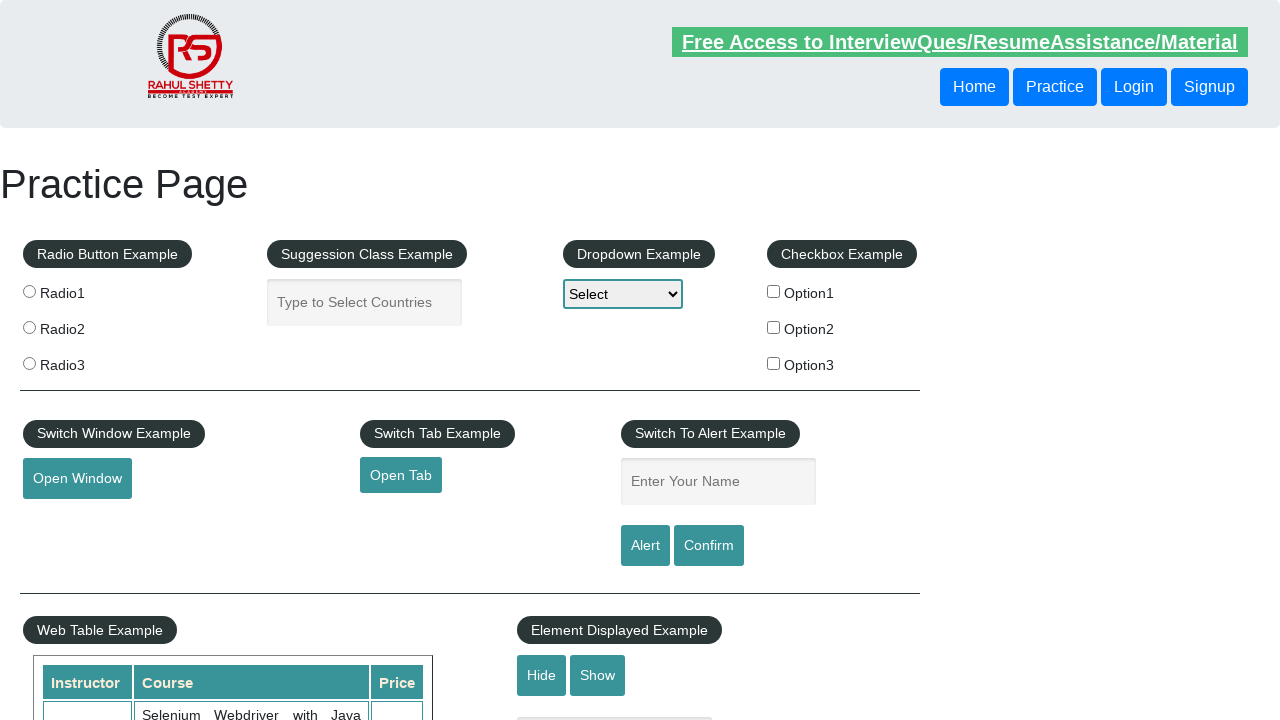

Removed explicit dialog handler
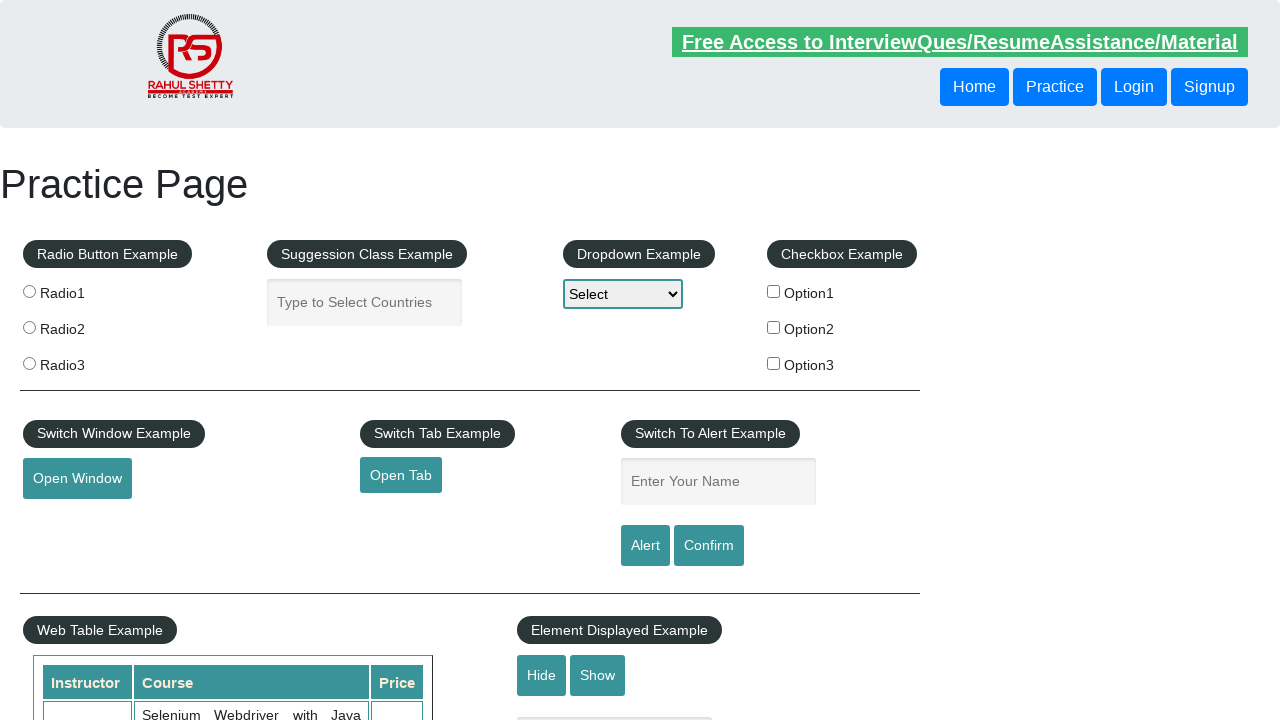

Set up enhanced dialog handler to capture and accept alerts
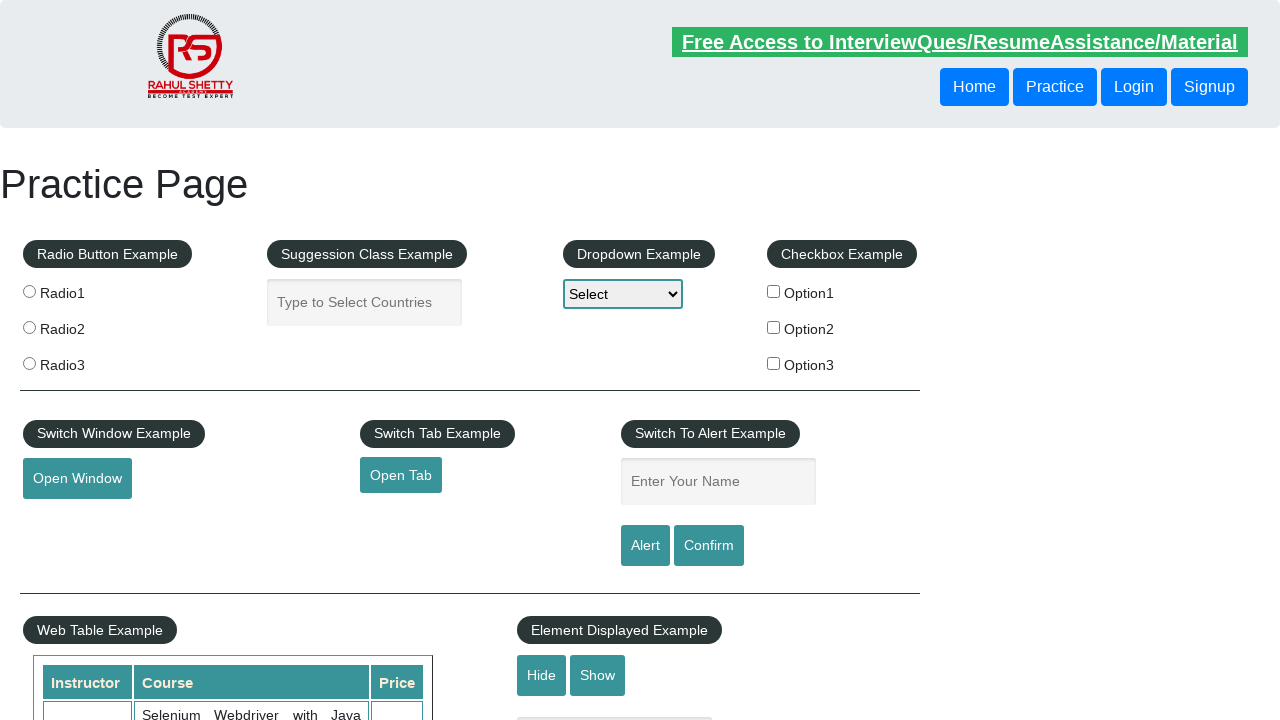

Filled name field with 'Navod' again on #name
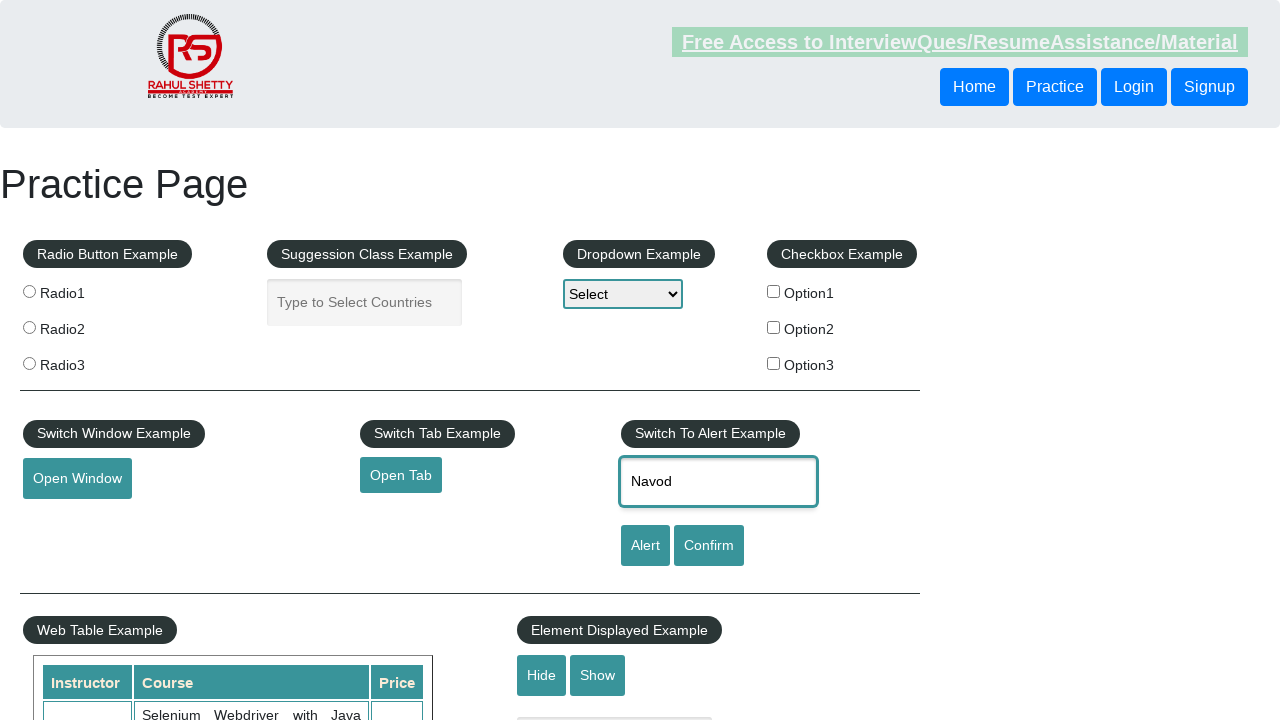

Clicked alert button to trigger JavaScript alert at (645, 546) on #alertbtn
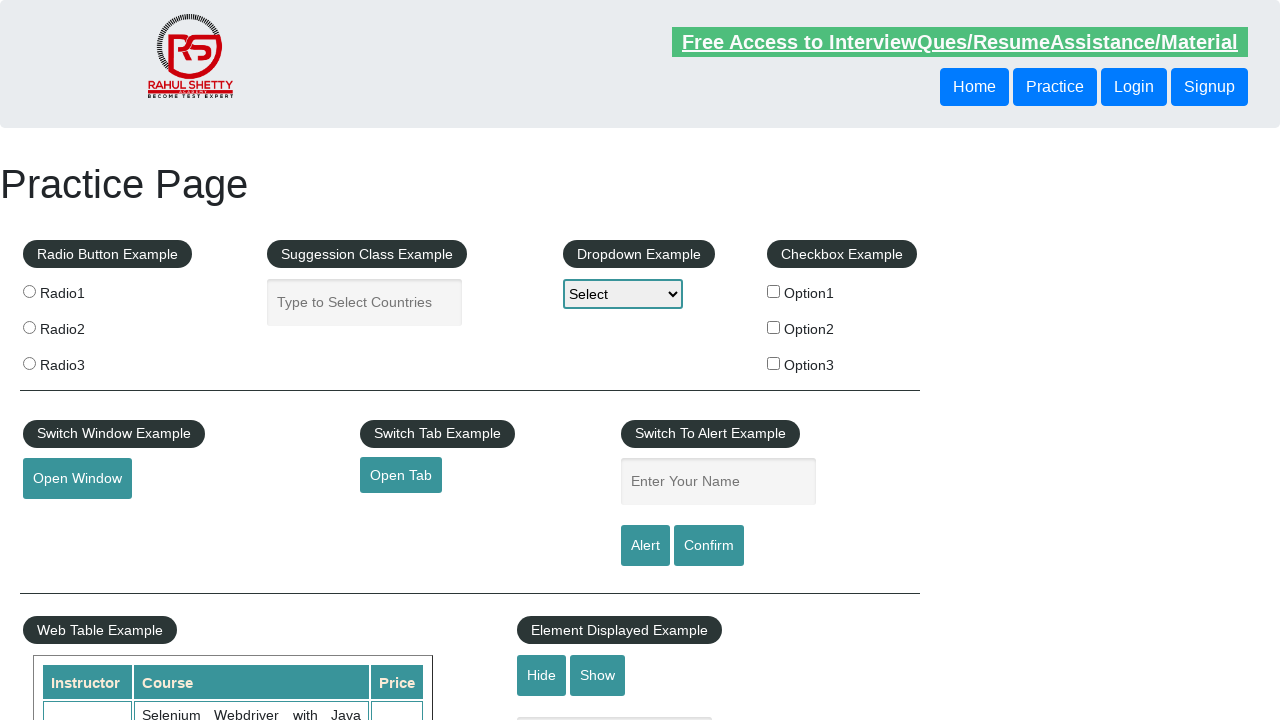

Waited 500ms for dialog to be processed
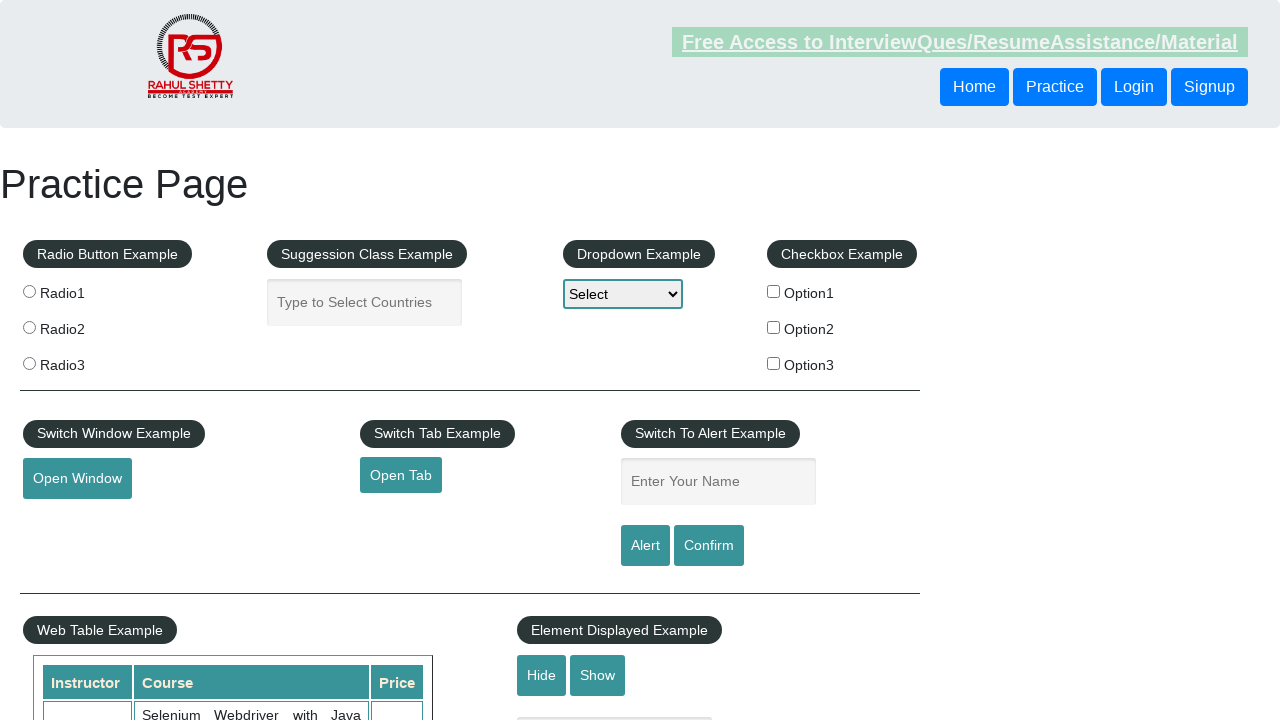

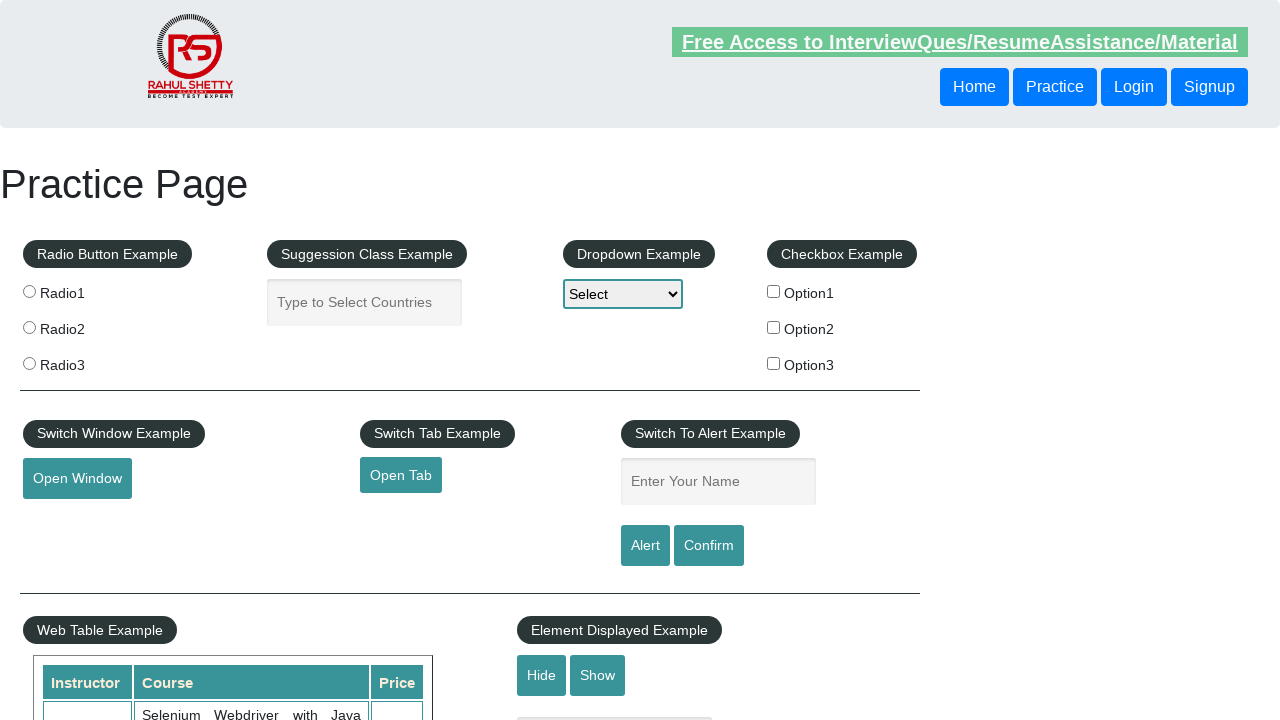